Tests cookie management by adding and refreshing cookies on the page

Starting URL: https://bonigarcia.dev/selenium-webdriver-java/cookies.html

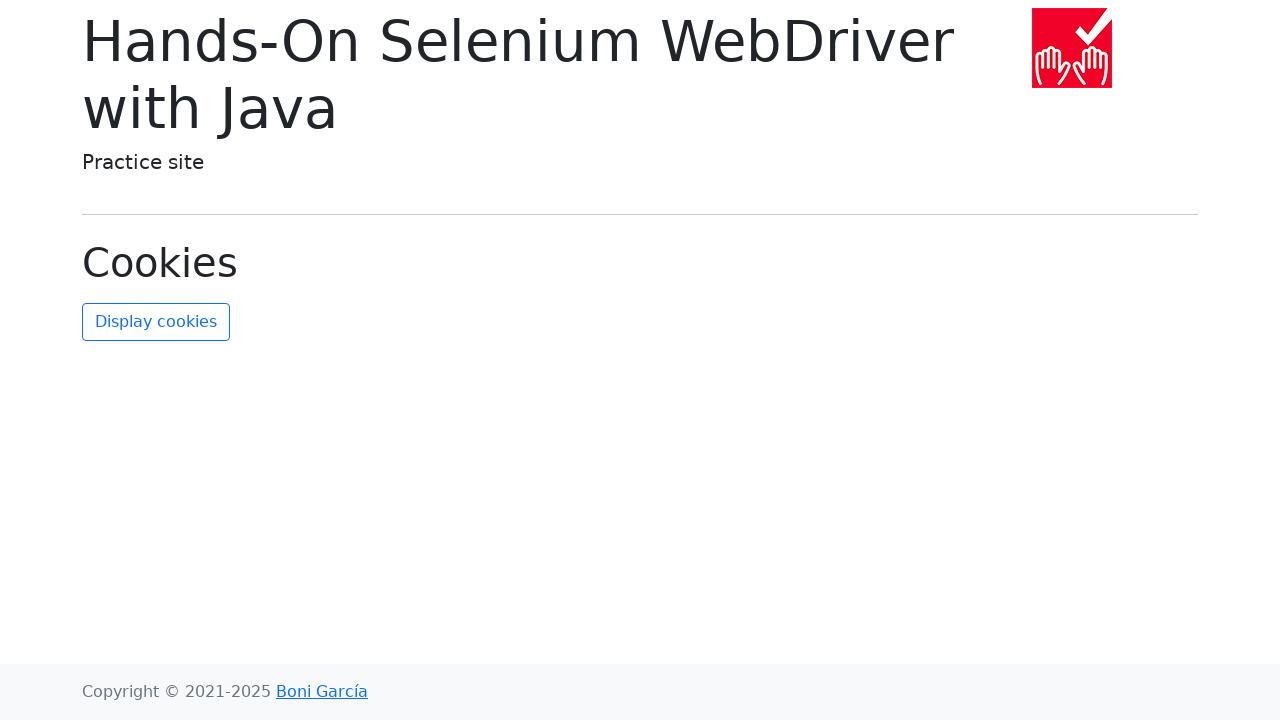

Added 'username' cookie with value 'ololo'
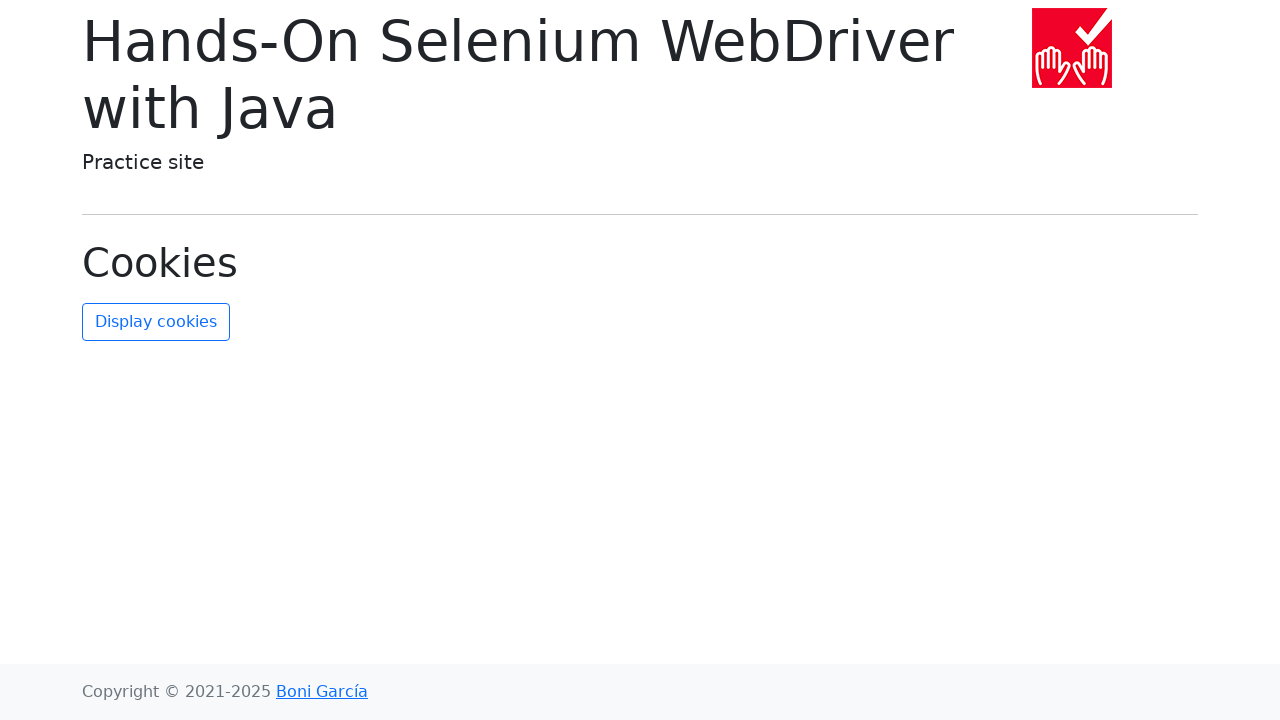

Added 'novoe' cookie with value 'fff'
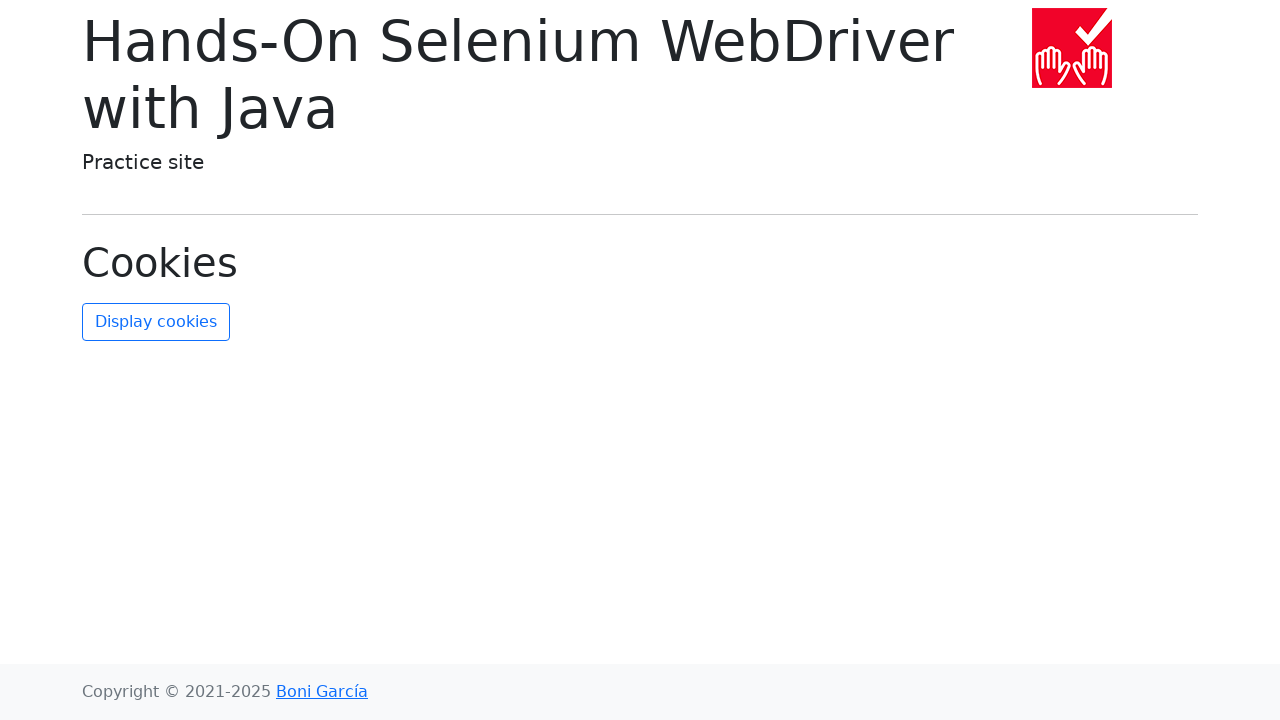

Clicked refresh cookies button to display updated cookies at (156, 322) on #refresh-cookies
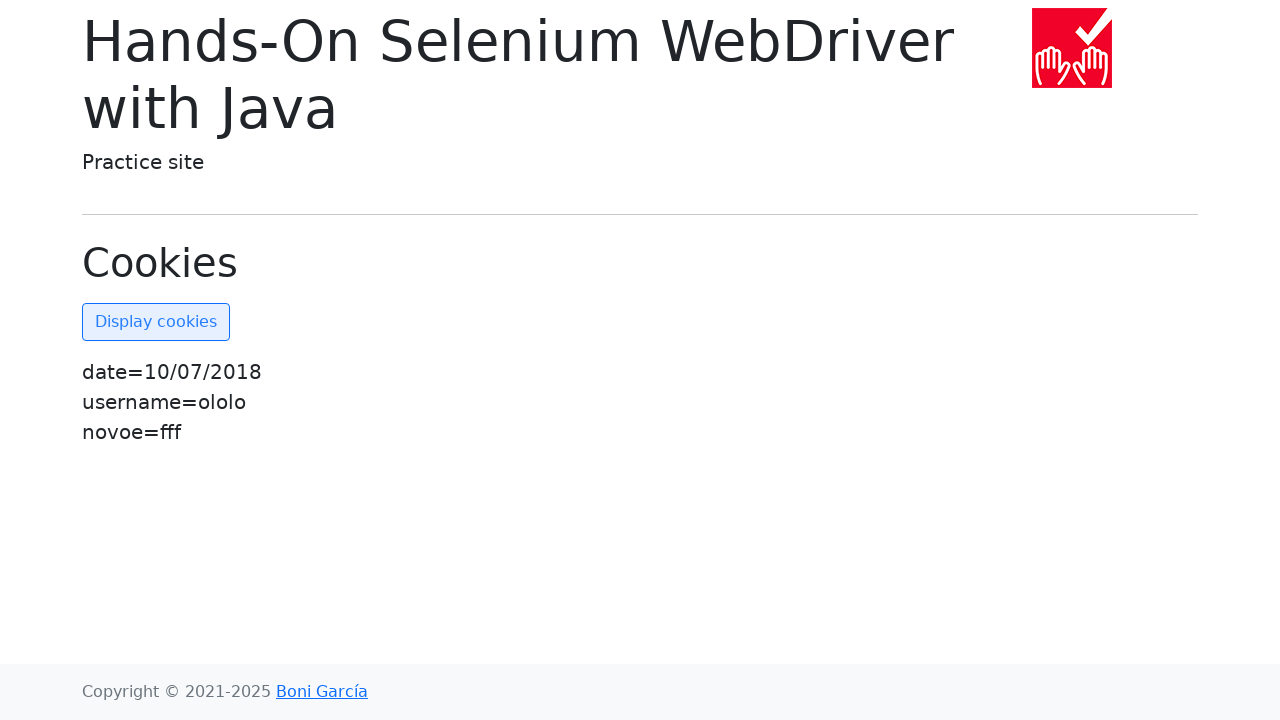

Waited 1000ms for cookies to be displayed
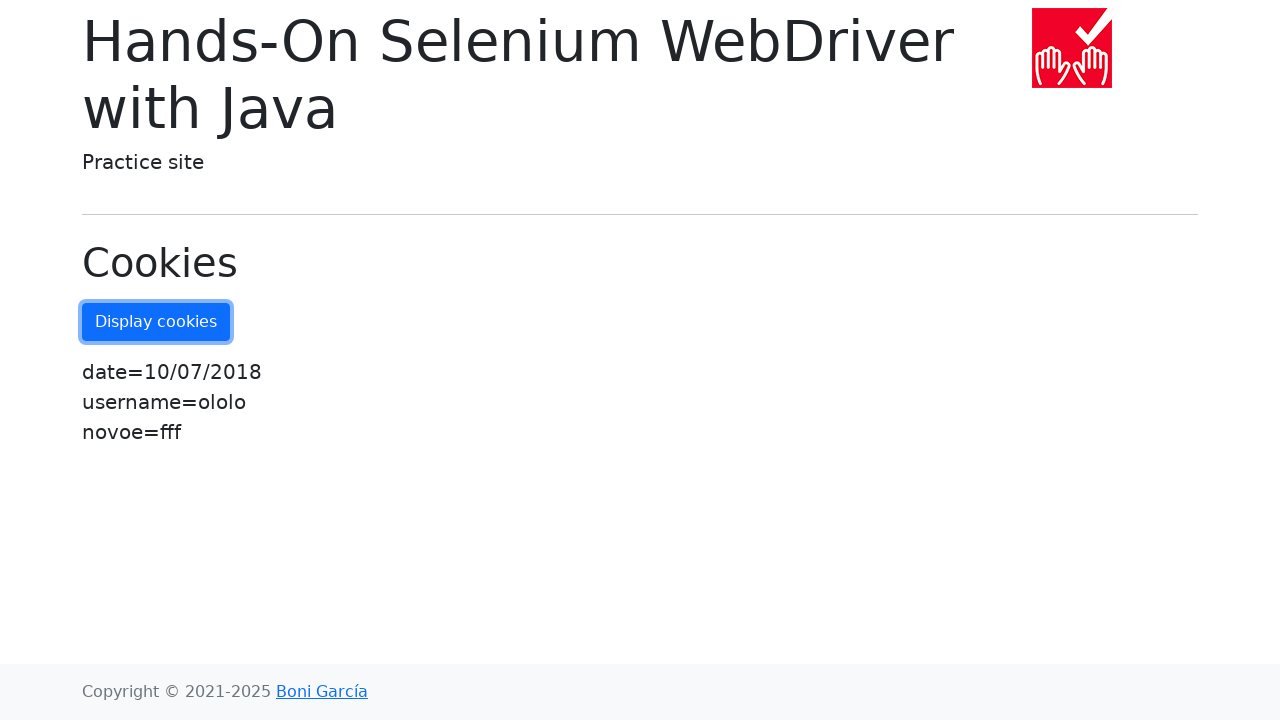

Clicked refresh cookies button again to verify changes at (156, 322) on #refresh-cookies
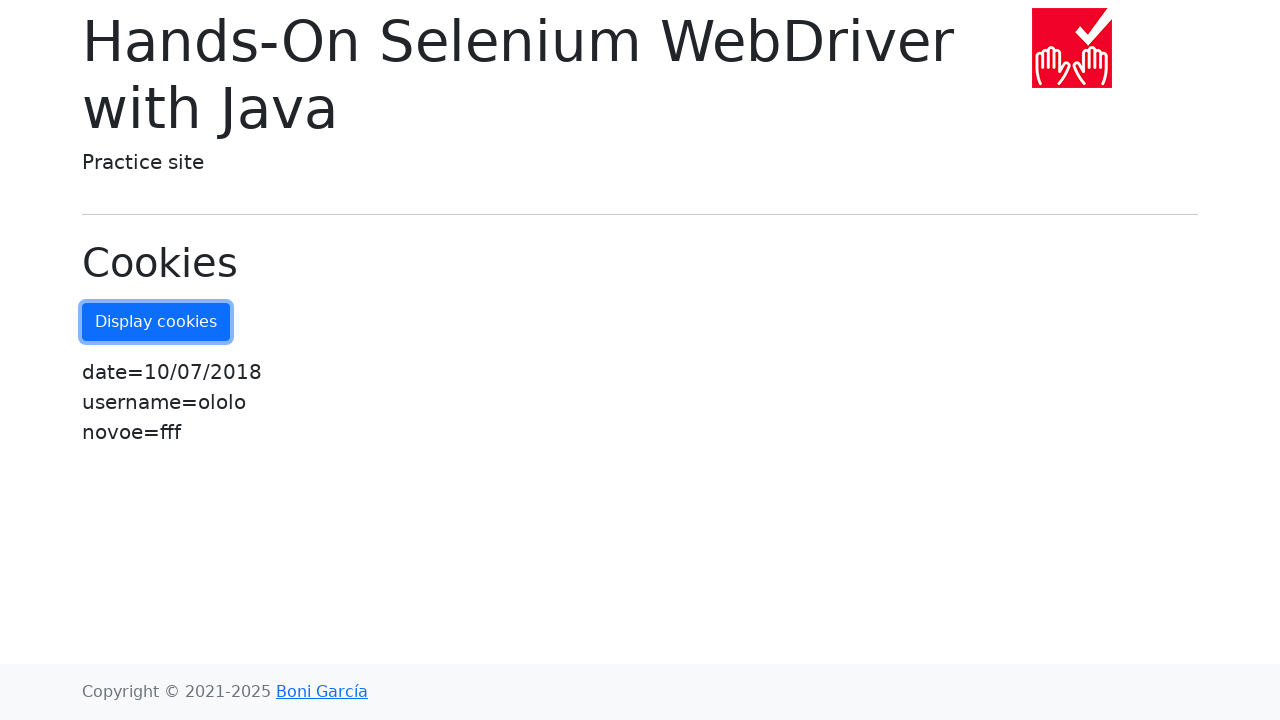

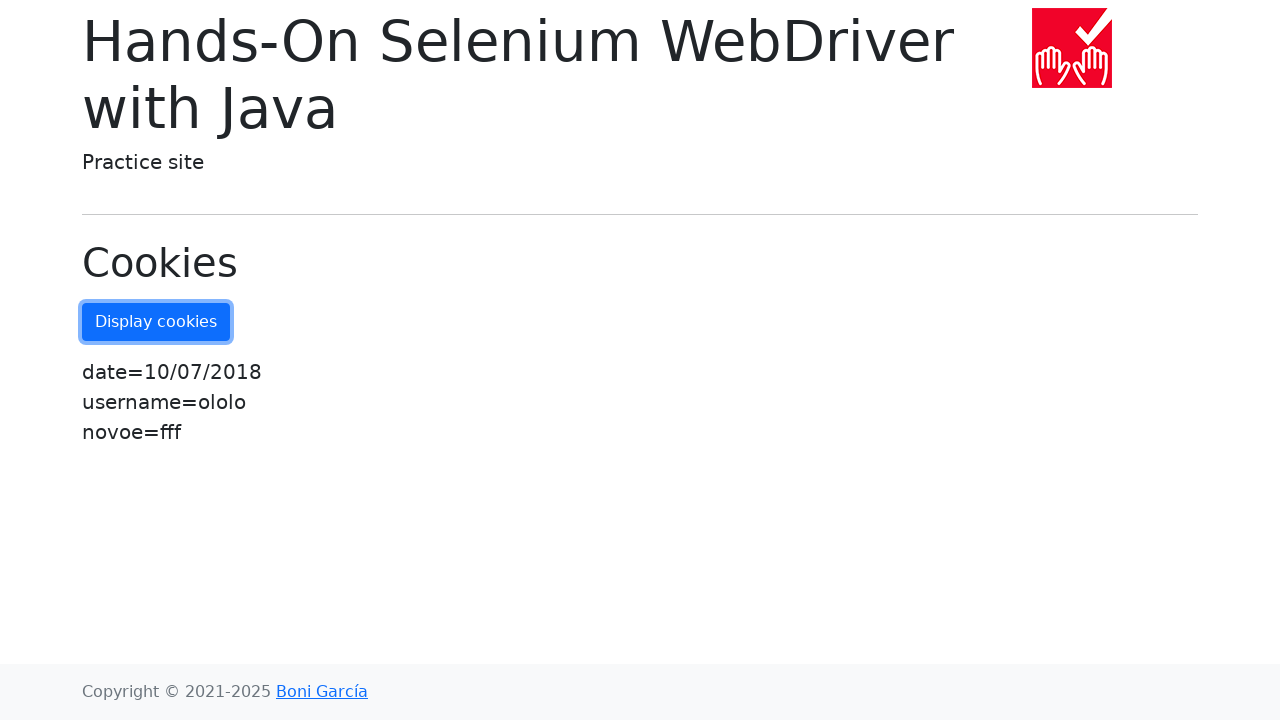